Tests stock information lookup on goodinfo.tw by entering a stock code, navigating to the stock page, and clicking on the dividend policy link

Starting URL: https://goodinfo.tw/tw/index.asp

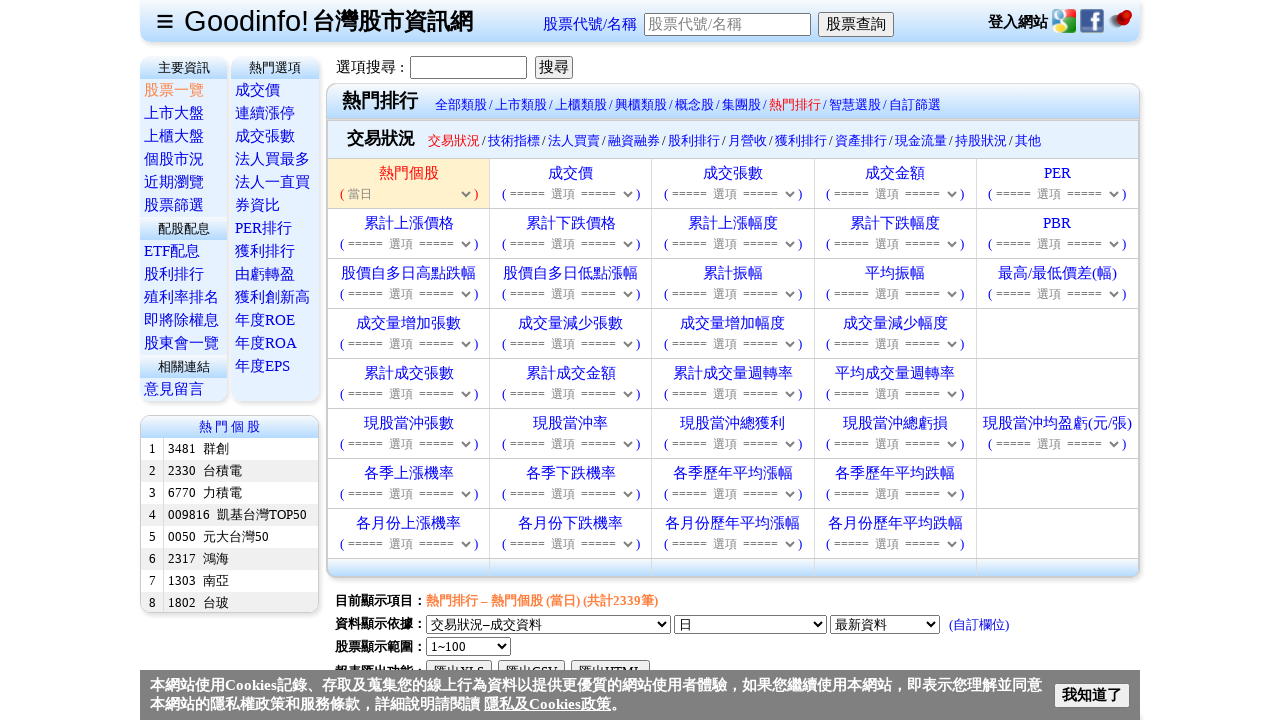

Filled stock code '5388' in search box on #txtStockCode
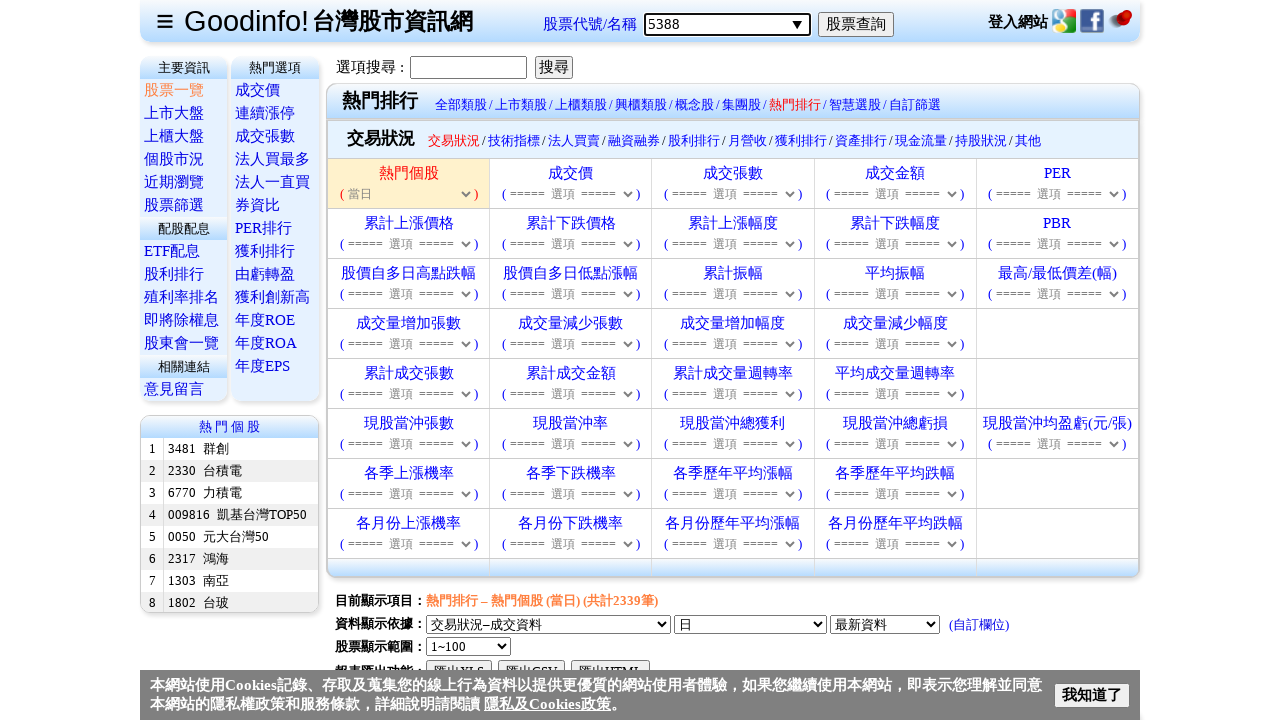

Pressed Enter to submit stock code search on #txtStockCode
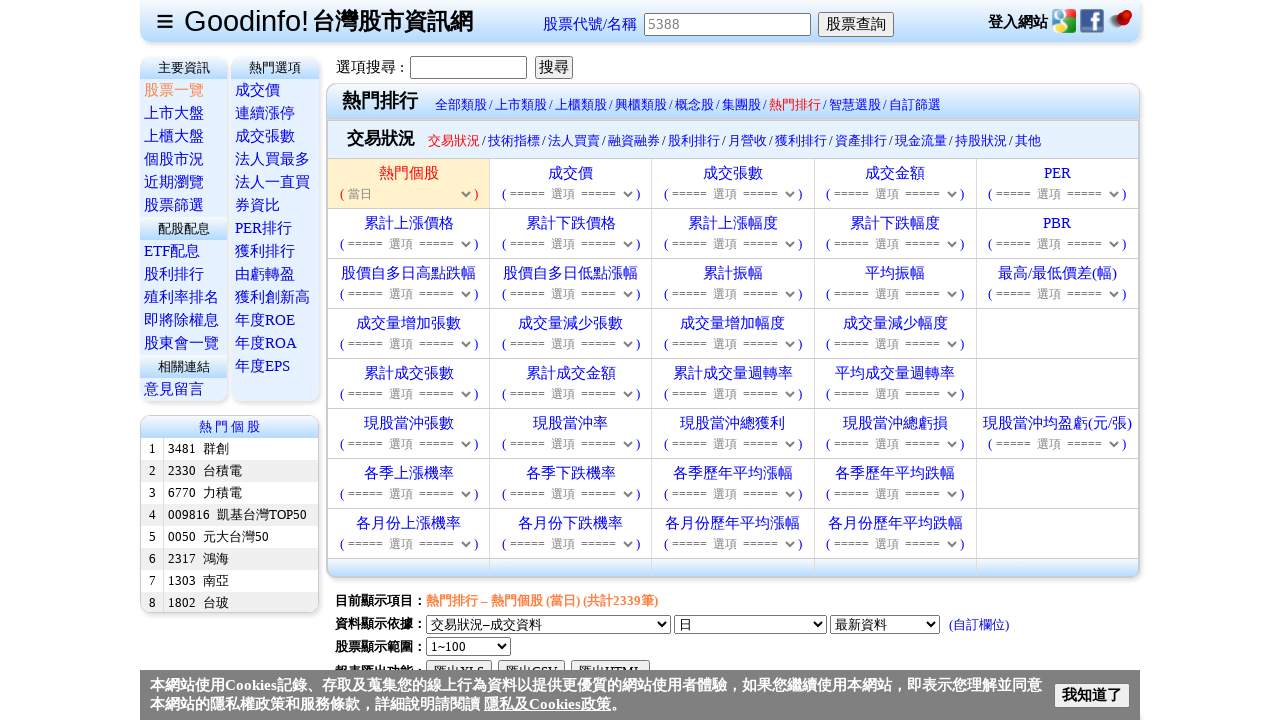

Waited for dividend policy link to appear on page
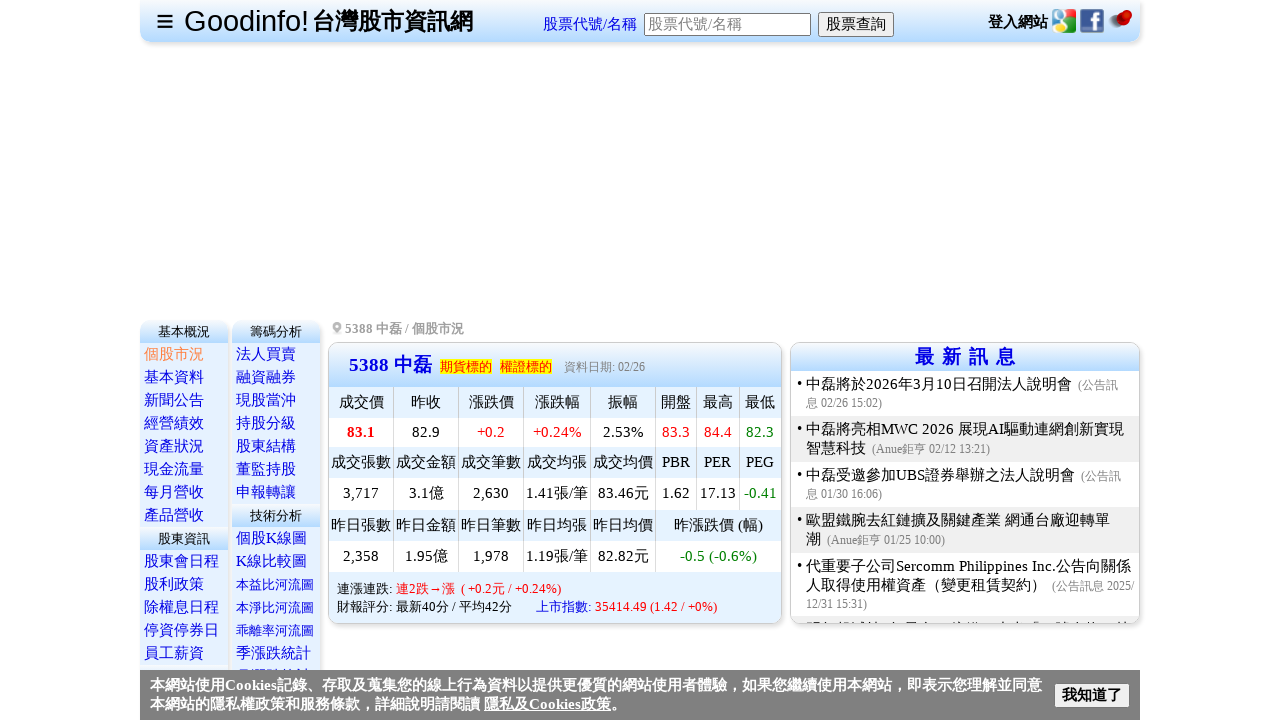

Clicked on dividend policy (股利政策) link at (174, 584) on text=股利政策
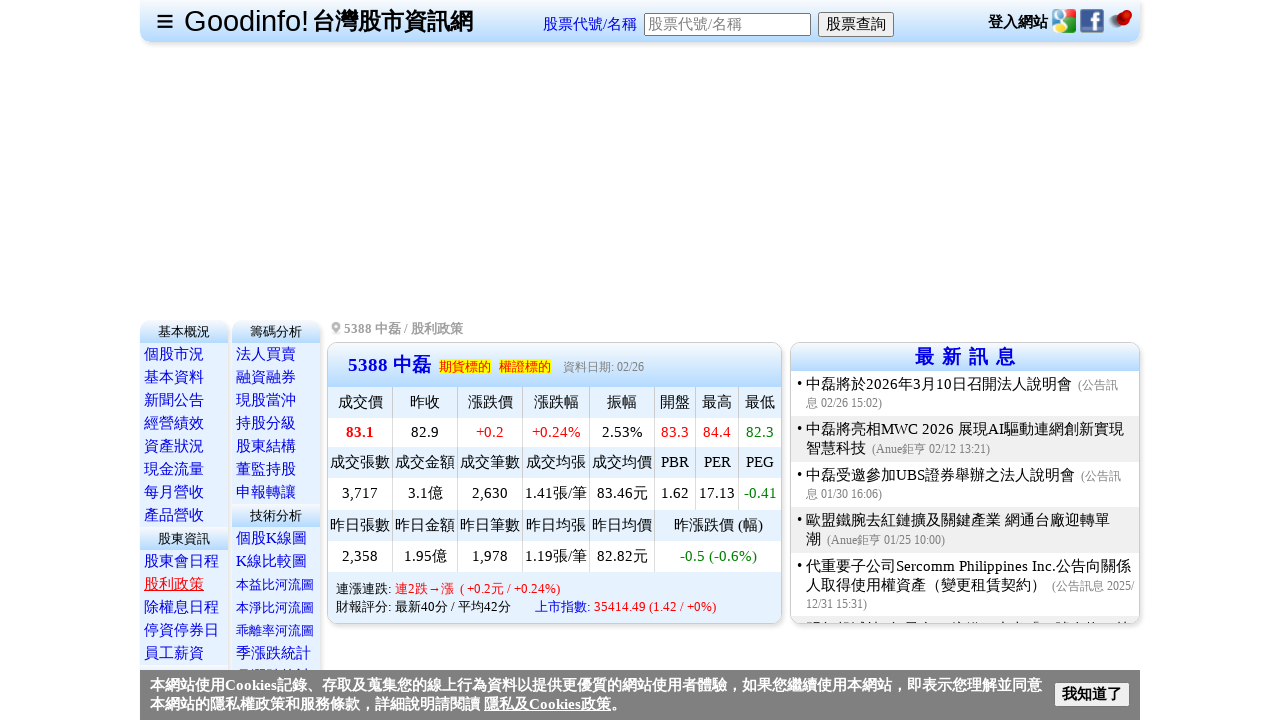

Dividend policy page loaded successfully
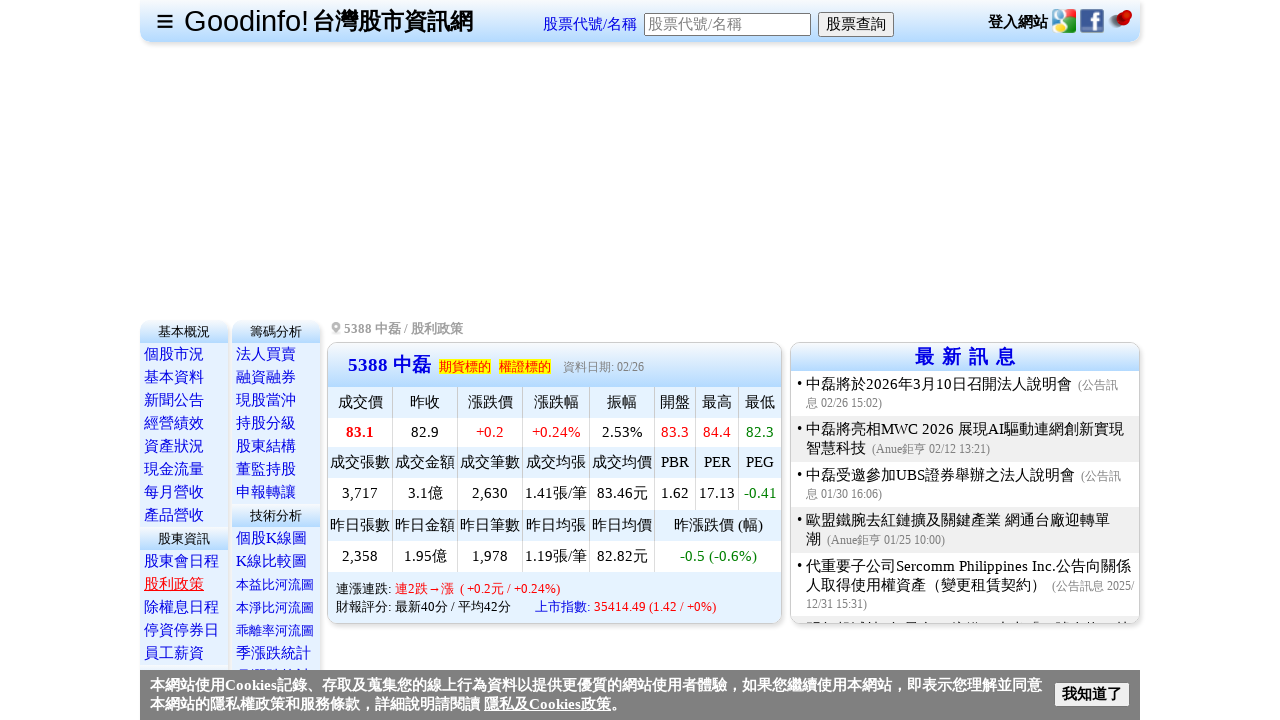

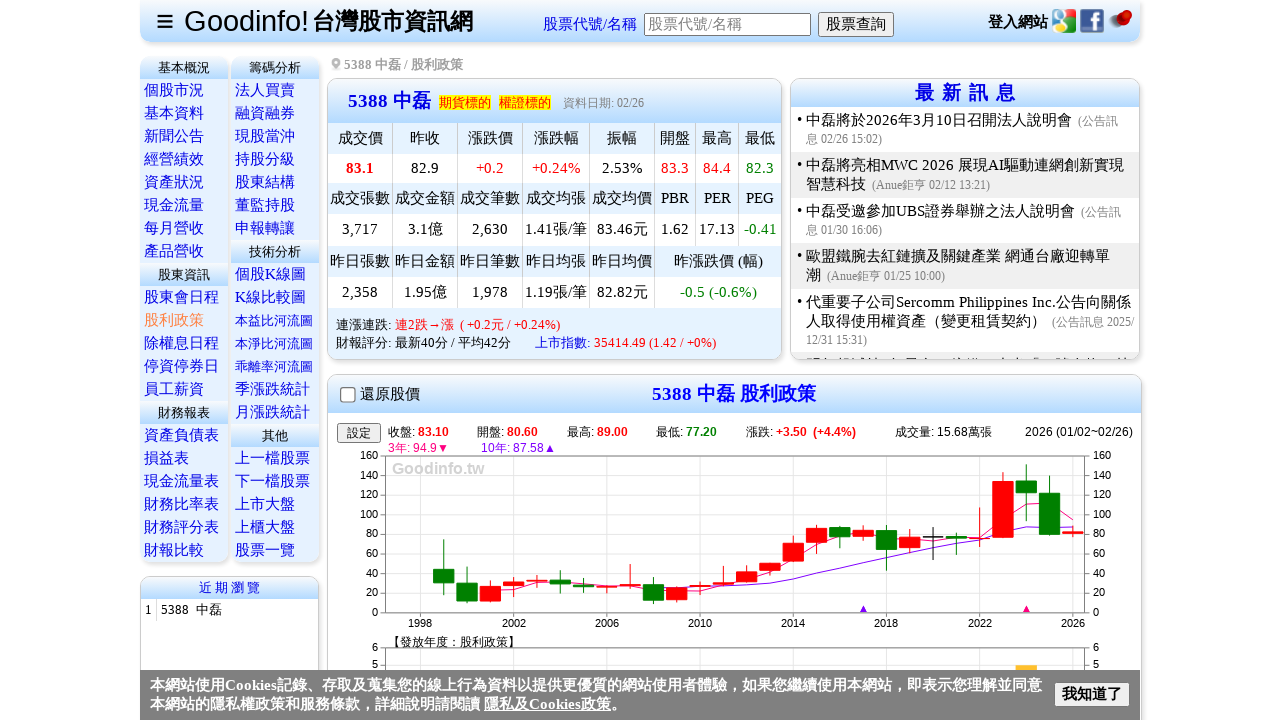